Navigates to the SikuliX website homepage

Starting URL: http://www.sikulix.com

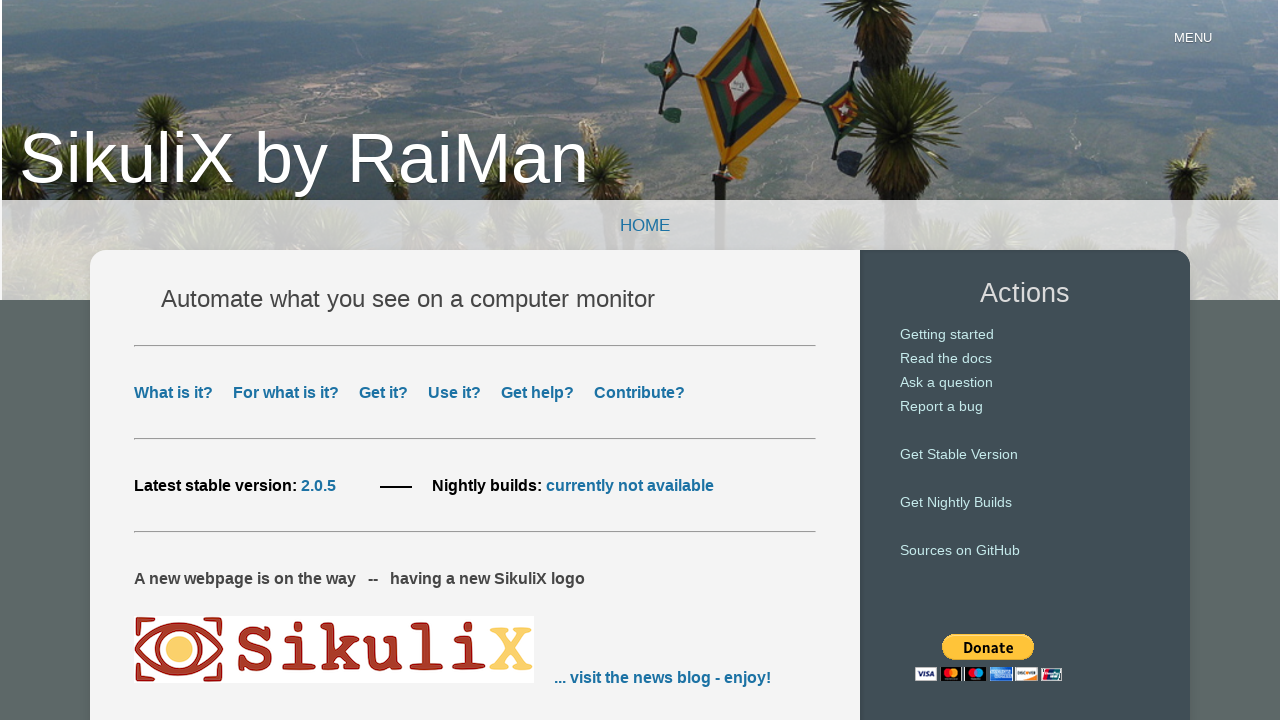

Navigated to SikuliX website homepage
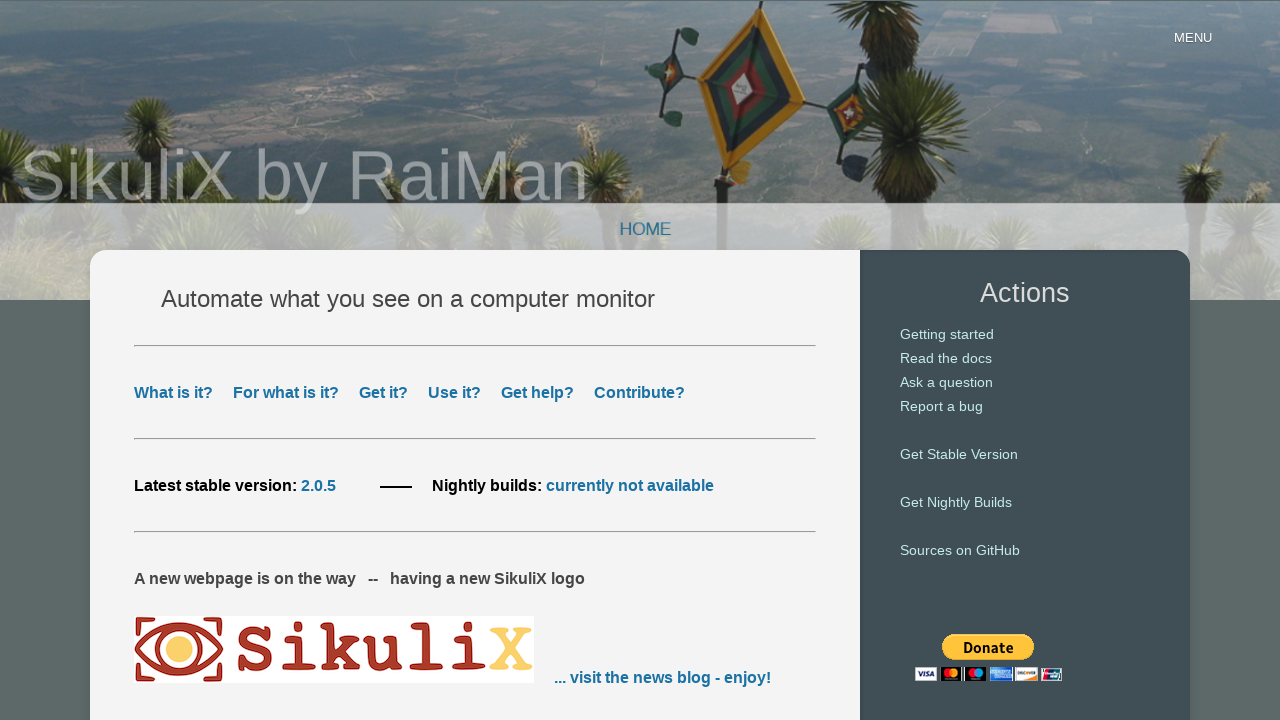

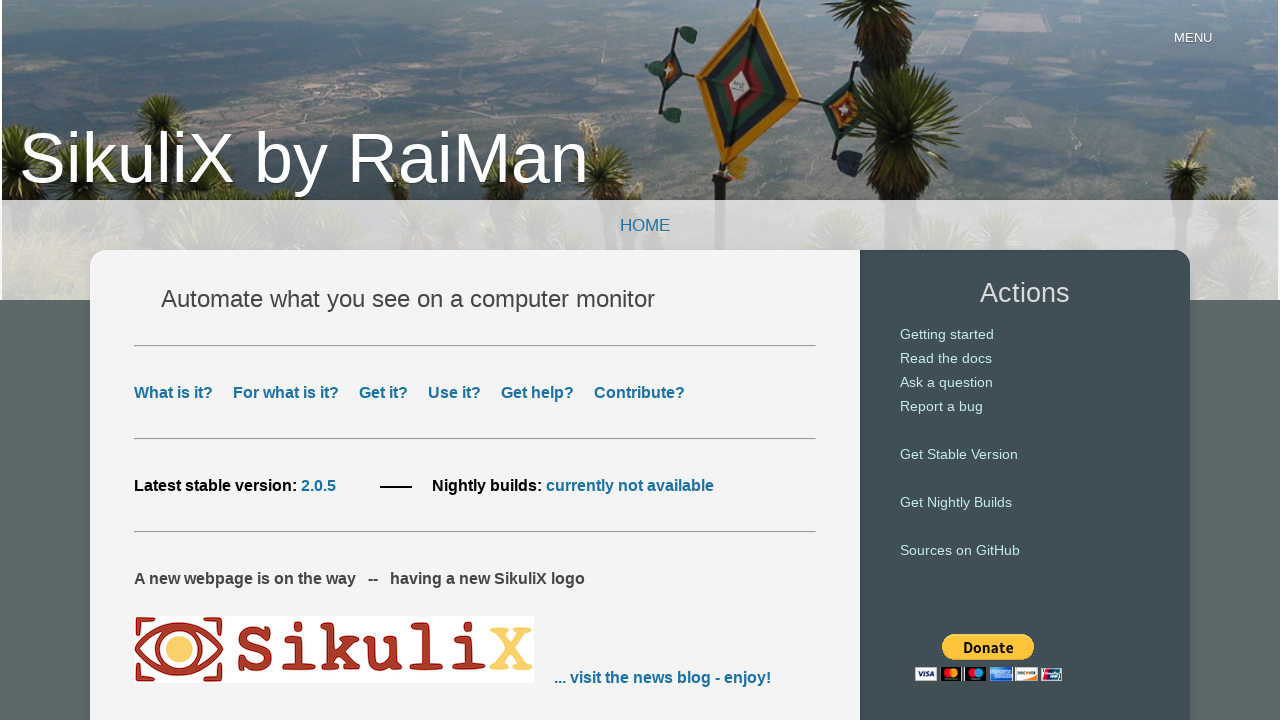